Navigates to Form Authentication page and verifies the page title

Starting URL: https://the-internet.herokuapp.com/

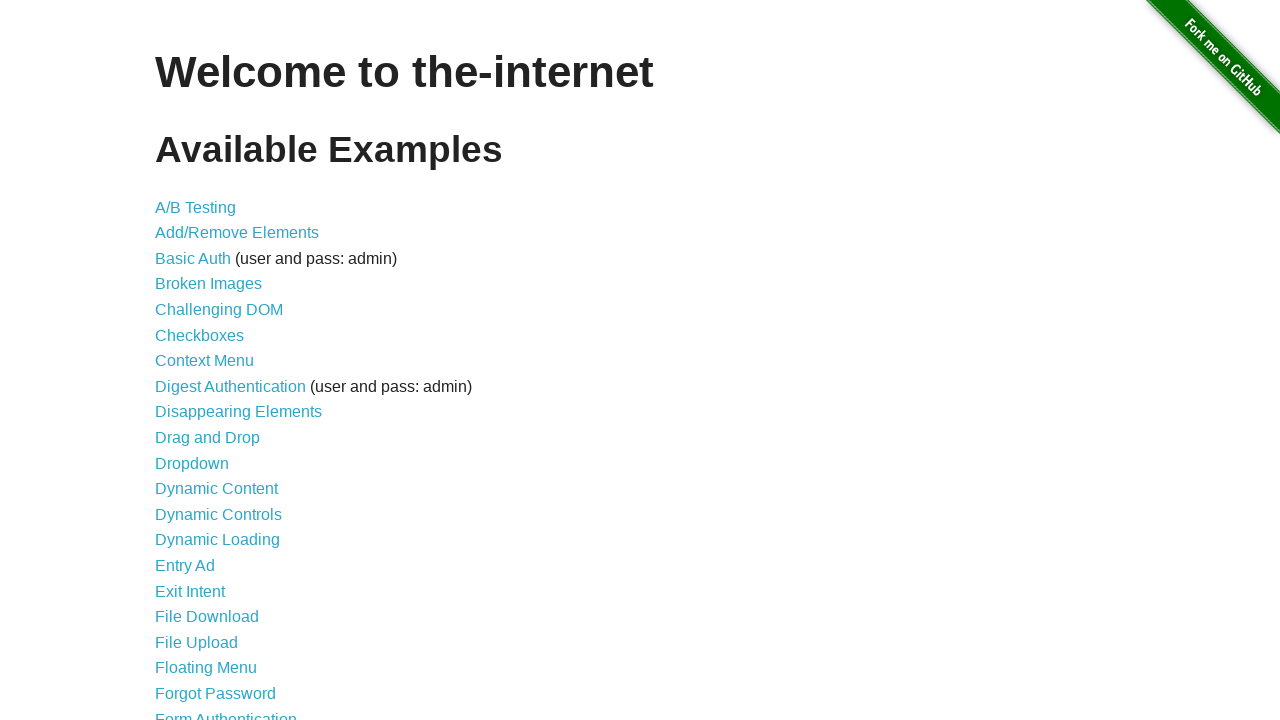

Clicked on Form Authentication link at (226, 712) on xpath=//a[text()='Form Authentication']
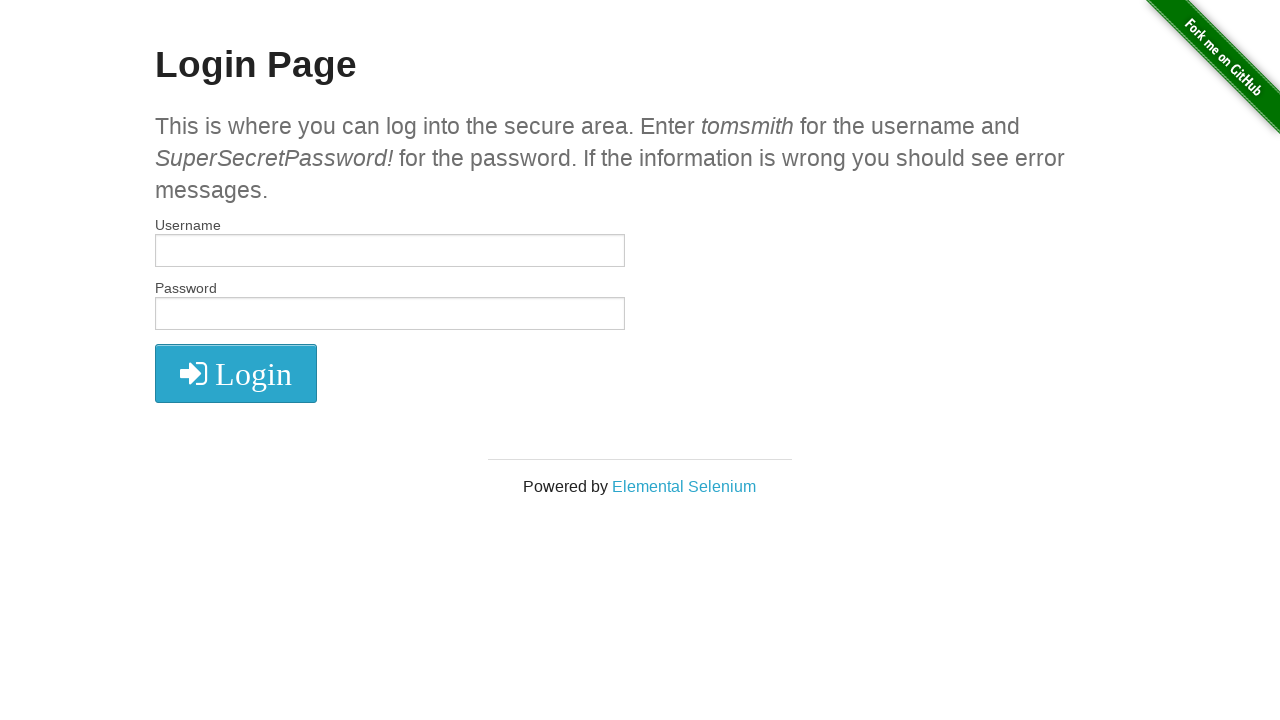

Form Authentication page loaded (domcontentloaded state reached)
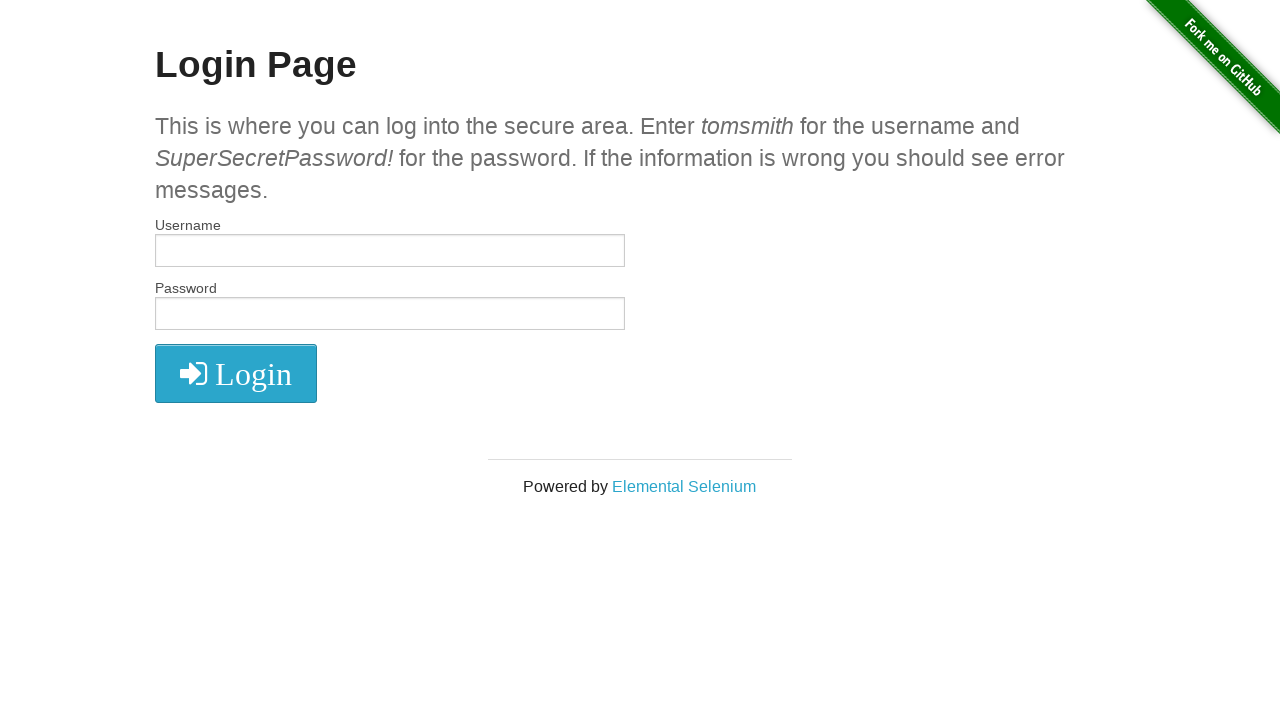

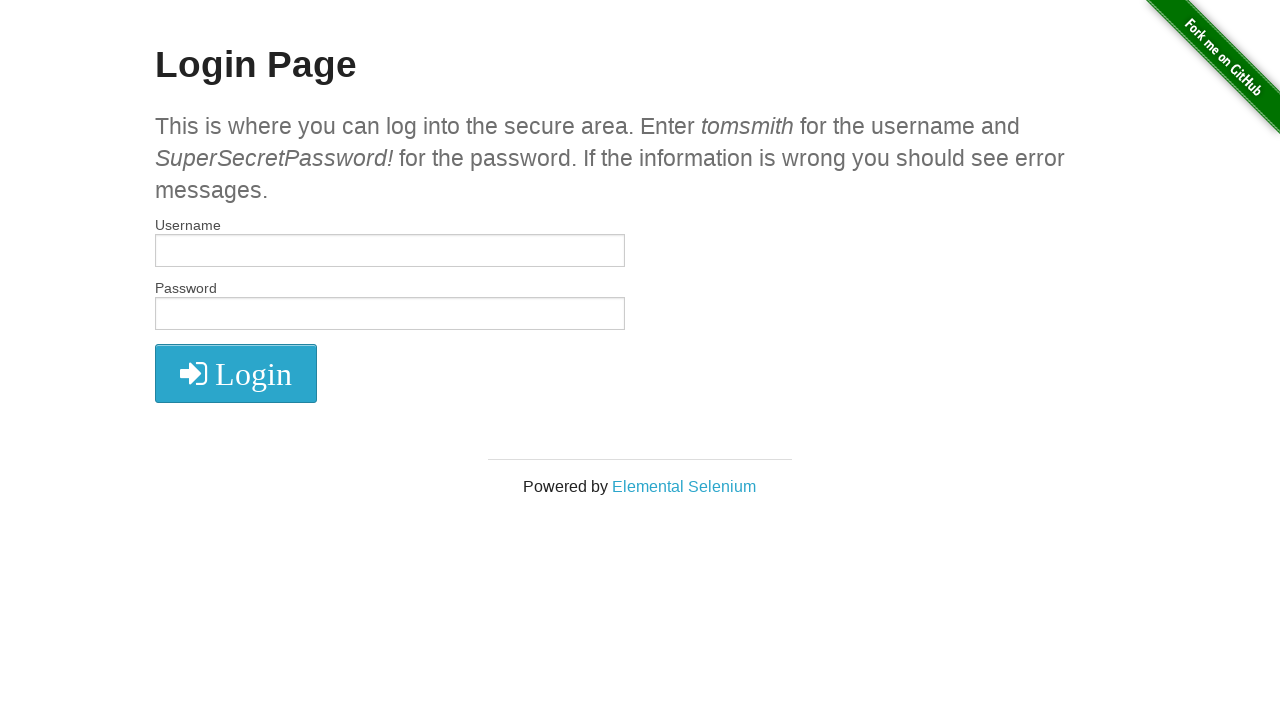